Navigates to Merriam-Webster website and verifies that links are present on the page

Starting URL: https://www.merriam-webster.com/

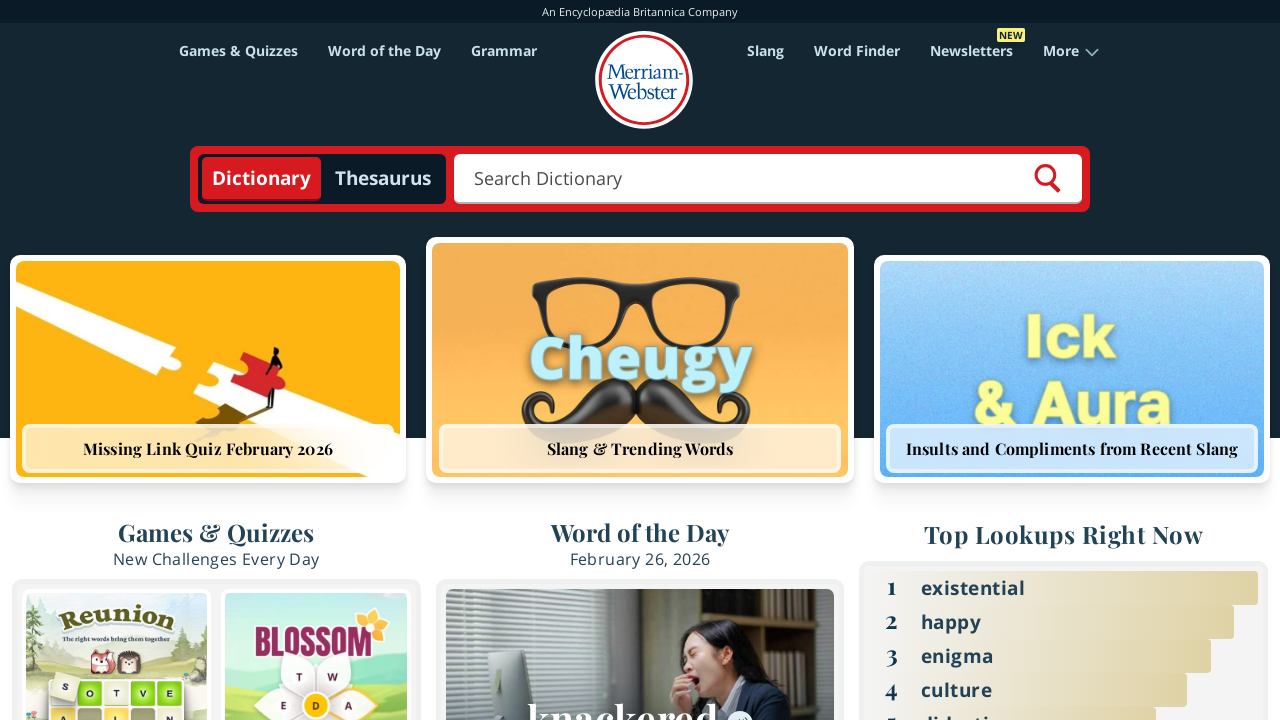

Navigated to Merriam-Webster website
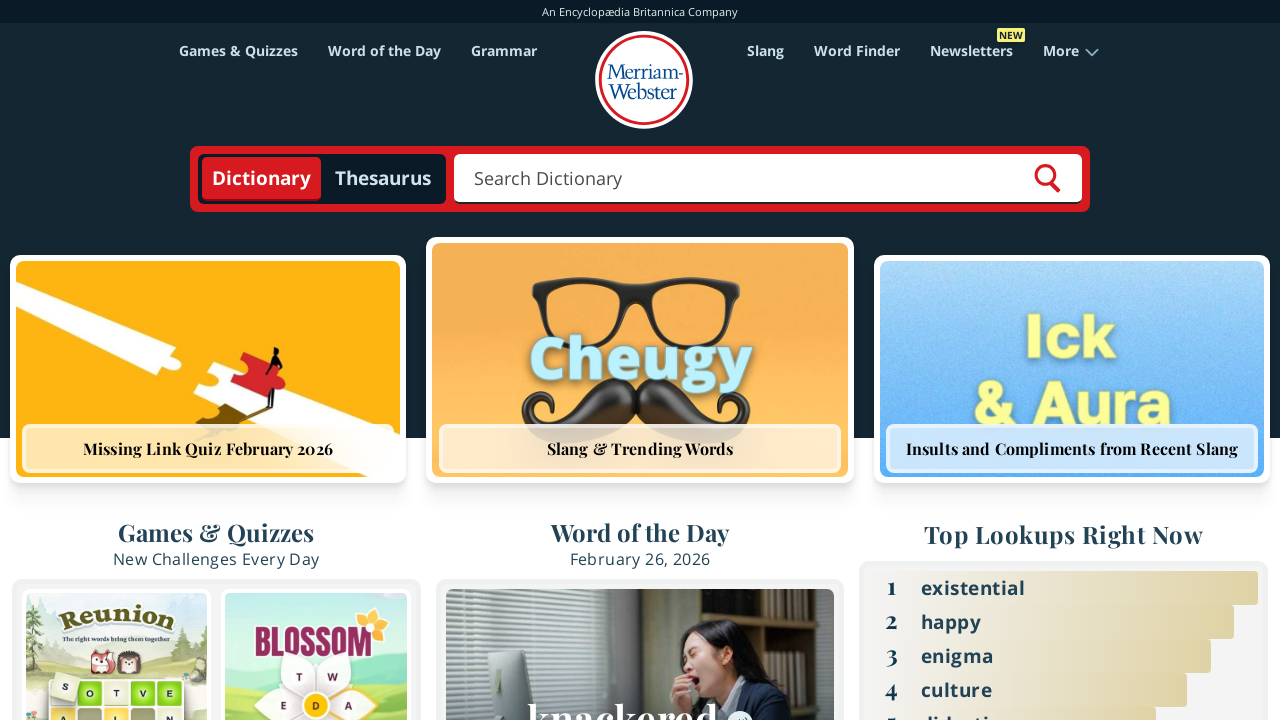

Waited for links to become visible on the page
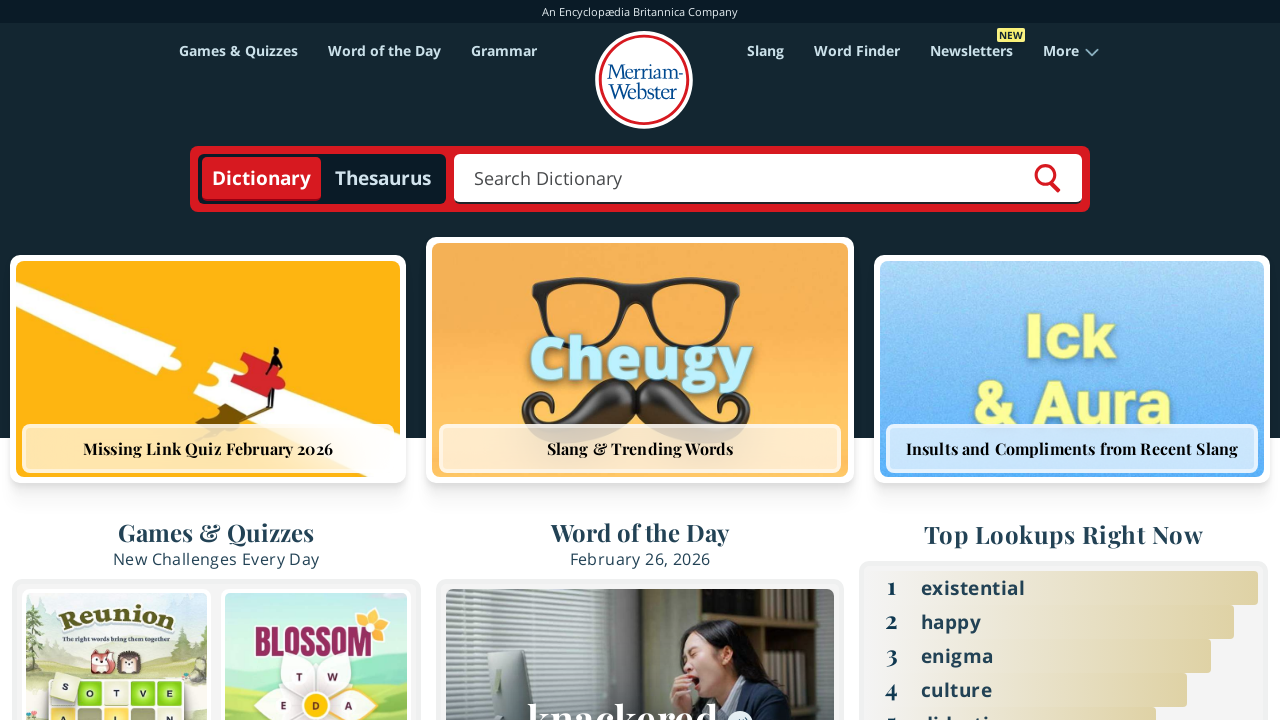

Located all links on the page - found 241 links
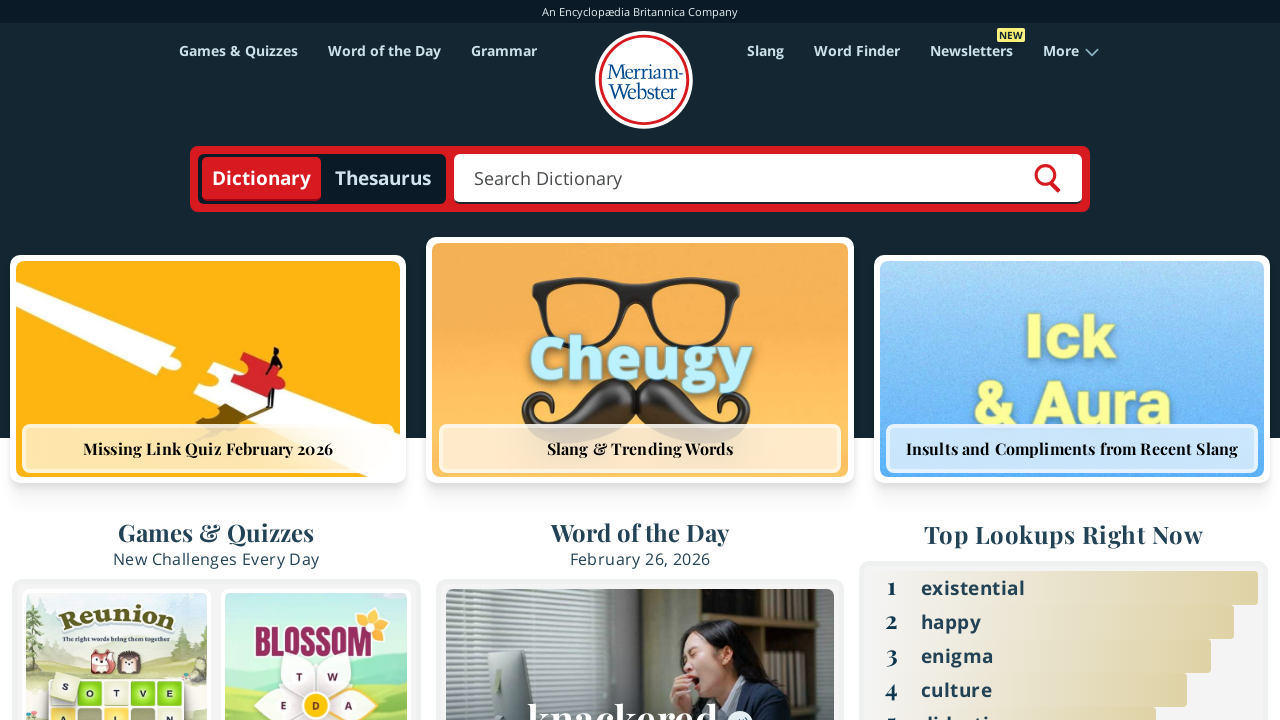

Verified that links are present on the Merriam-Webster page
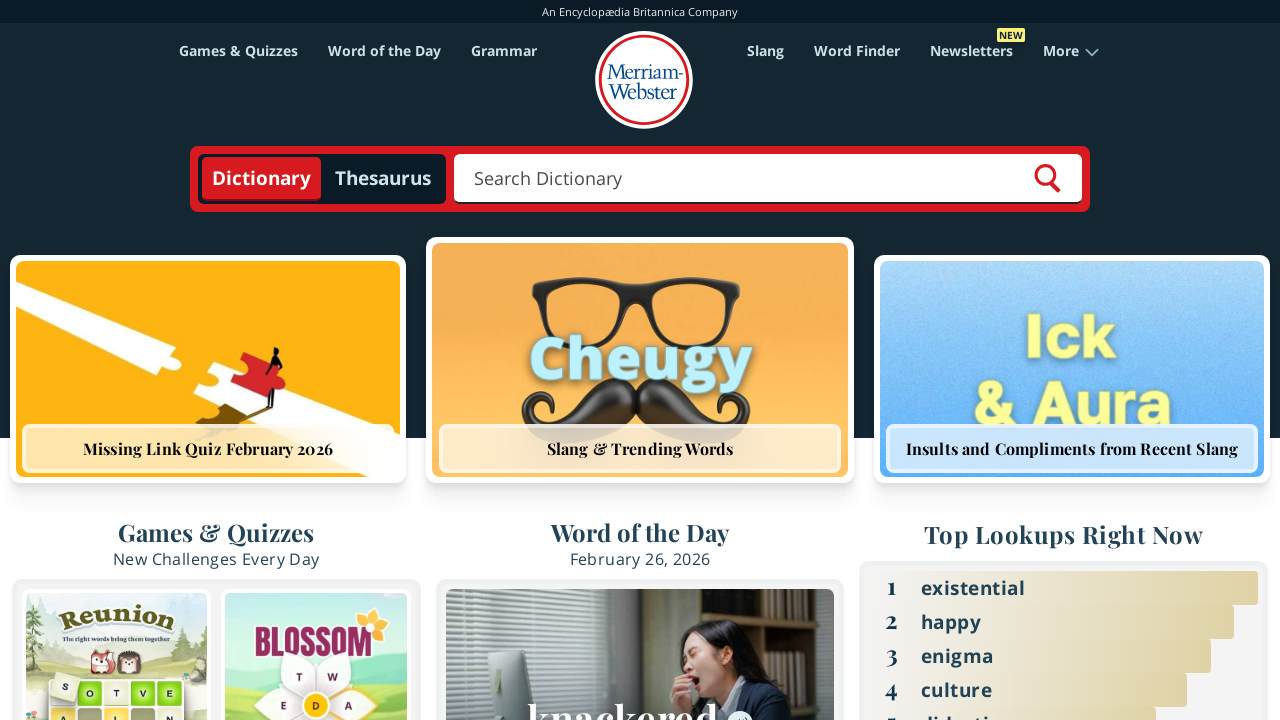

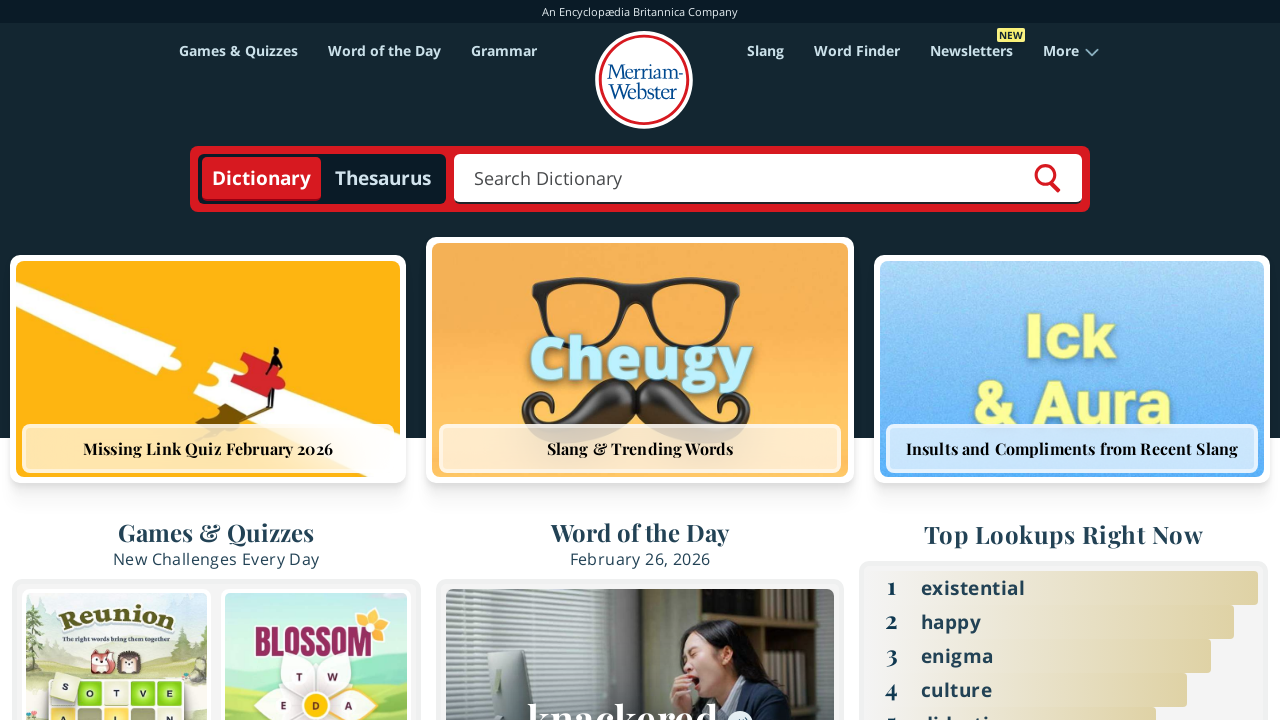